Tests a registration form by filling in the first name field, selecting a cricket checkbox, and selecting a skill from a dropdown list

Starting URL: http://demo.automationtesting.in/Register.html

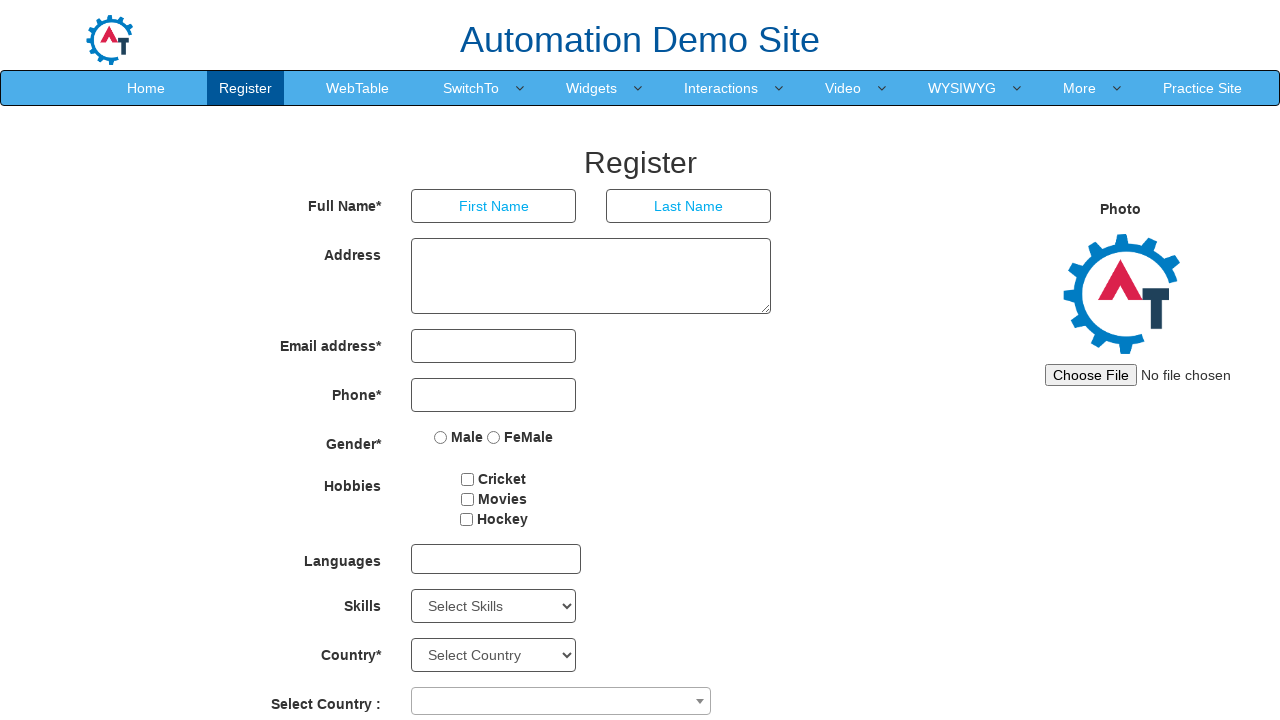

Filled first name field with 'Eustaquio' on input[ng-model='FirstName']
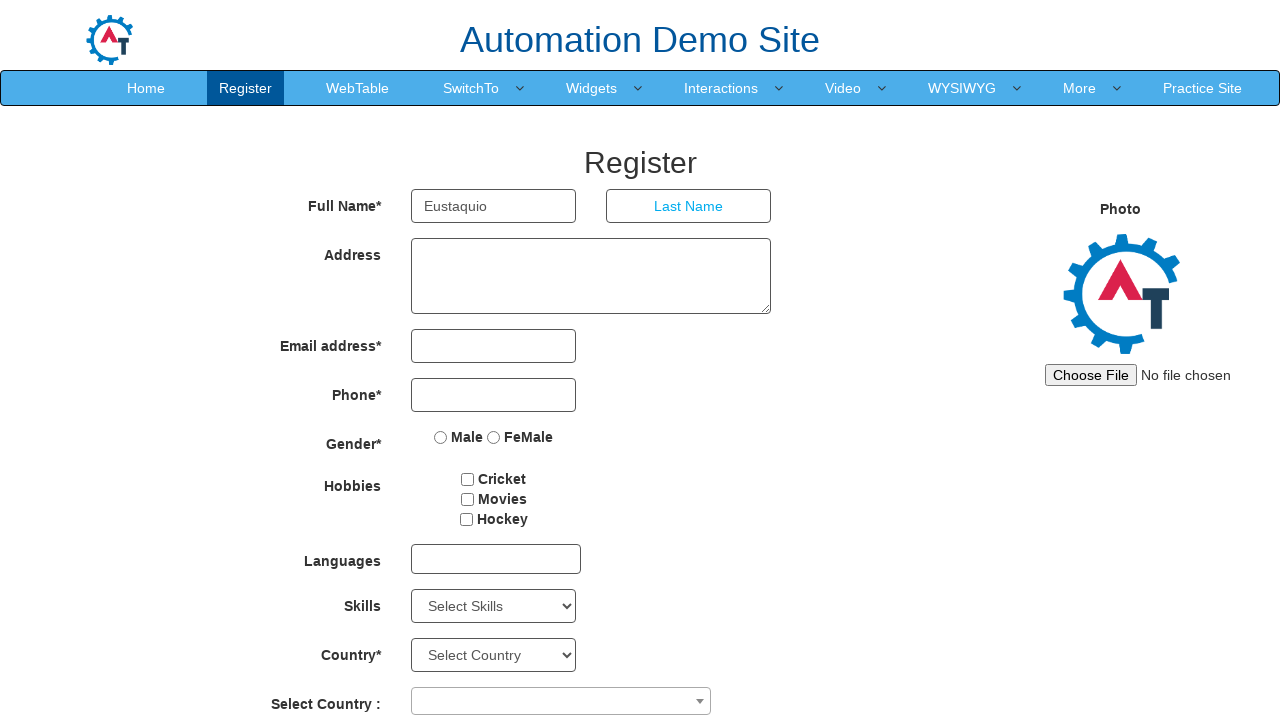

Checked the Cricket checkbox at (468, 479) on input[value='Cricket']
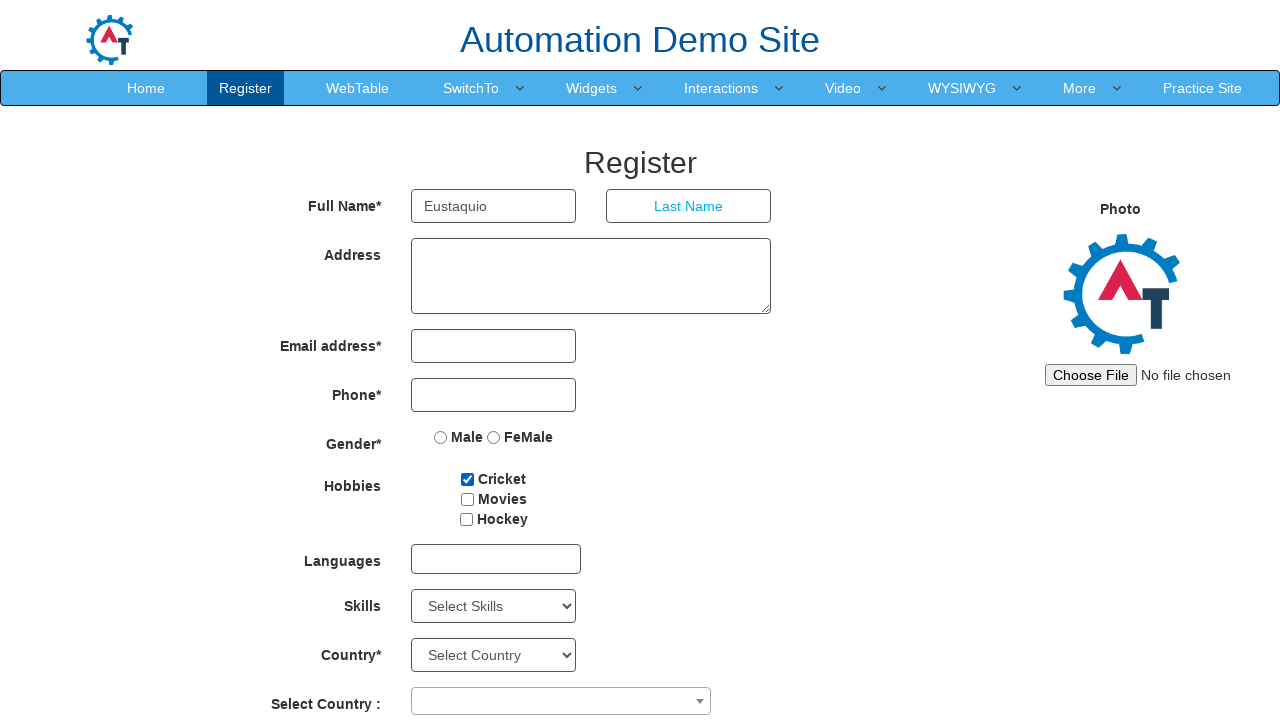

Selected 'Java' from the Skills dropdown on select#Skills
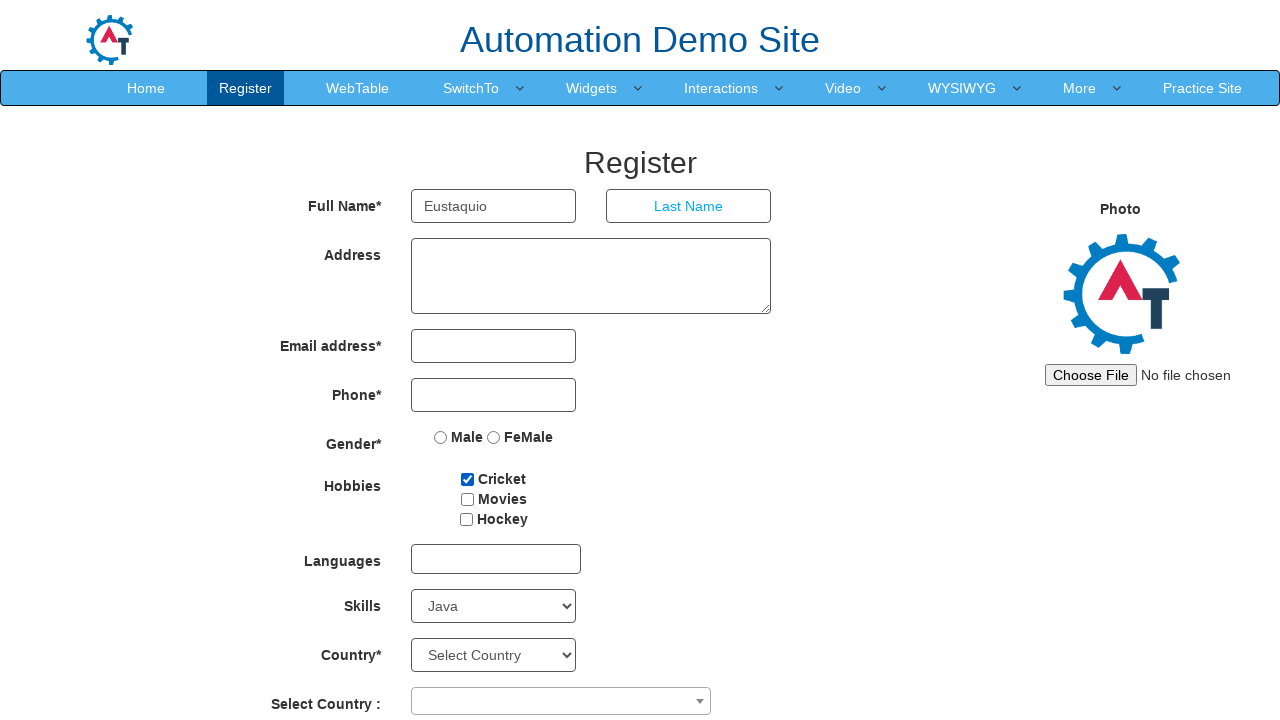

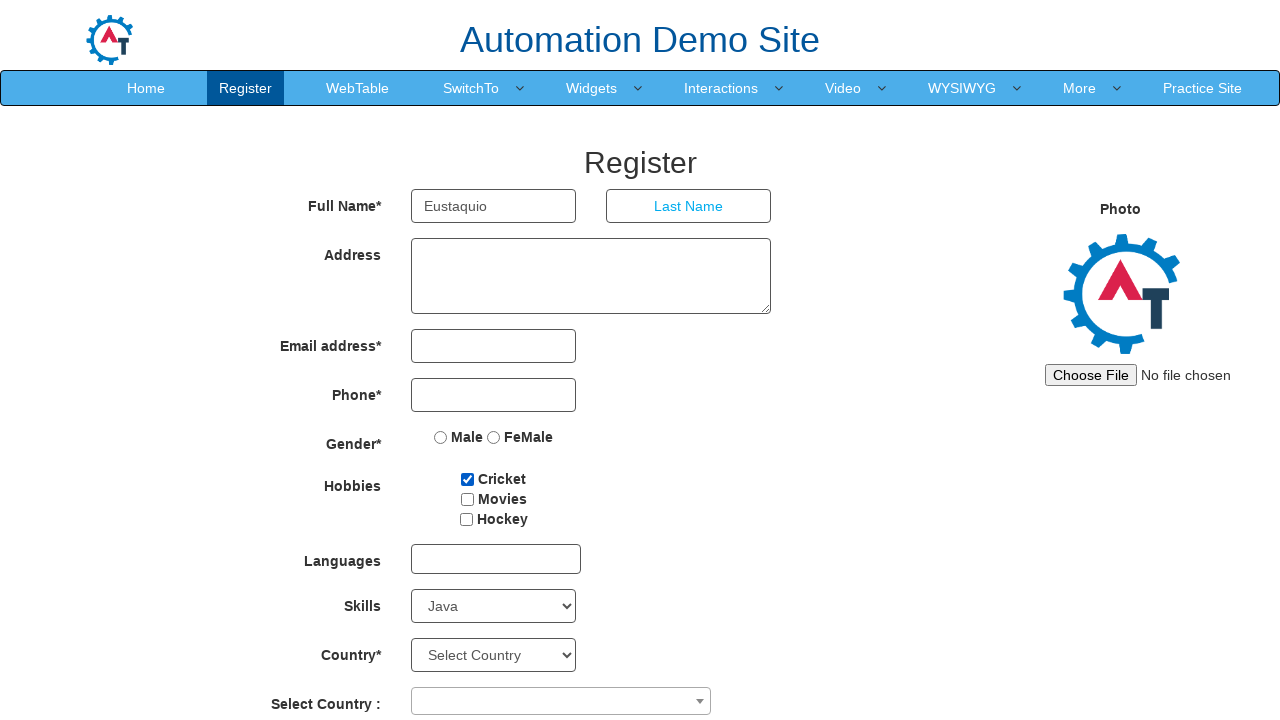